Tests a math puzzle form by extracting a hidden value from an element attribute, calculating a result using a mathematical formula, filling the answer field, checking checkboxes, and submitting the form

Starting URL: http://suninjuly.github.io/get_attribute.html

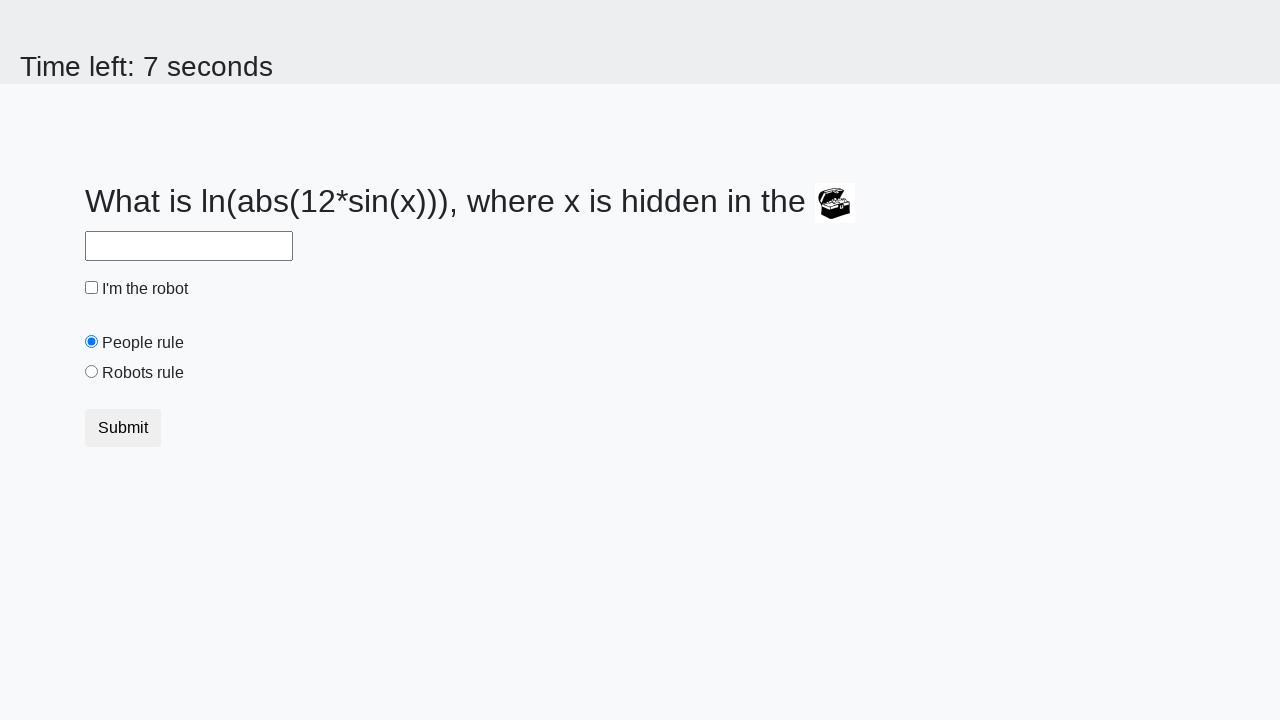

Located treasure element with hidden valuex attribute
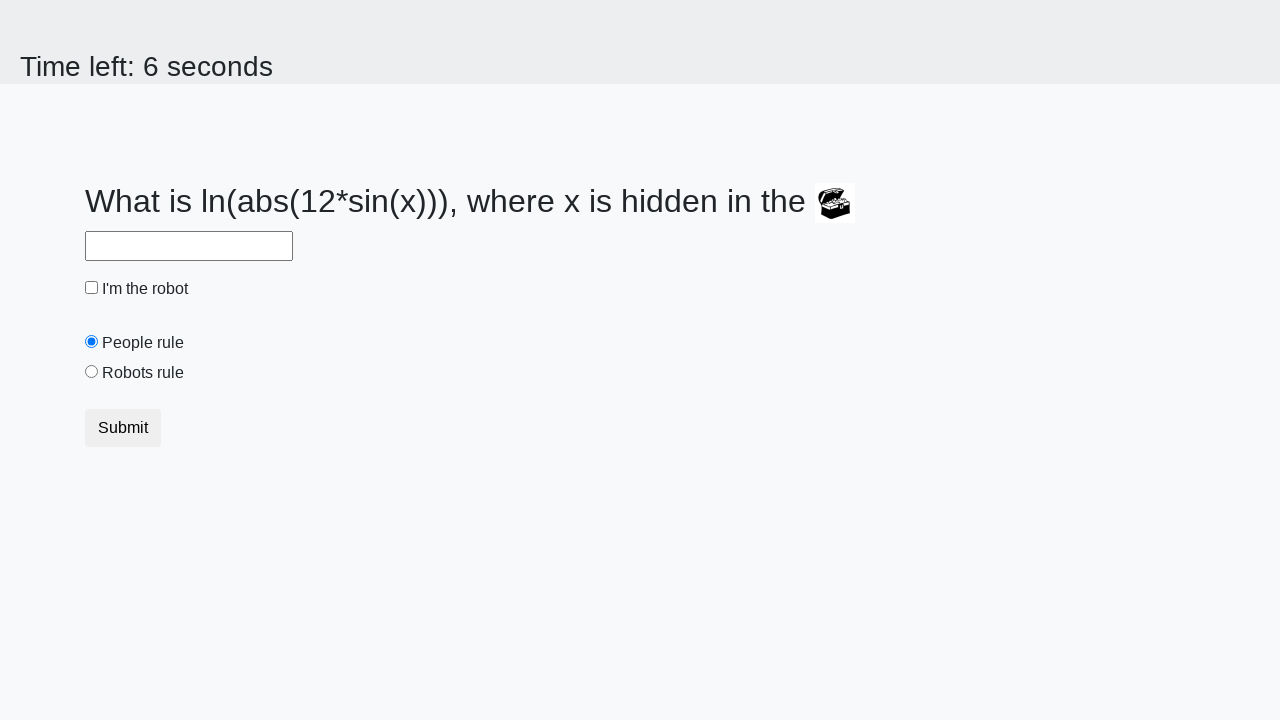

Extracted valuex attribute from treasure element: 937
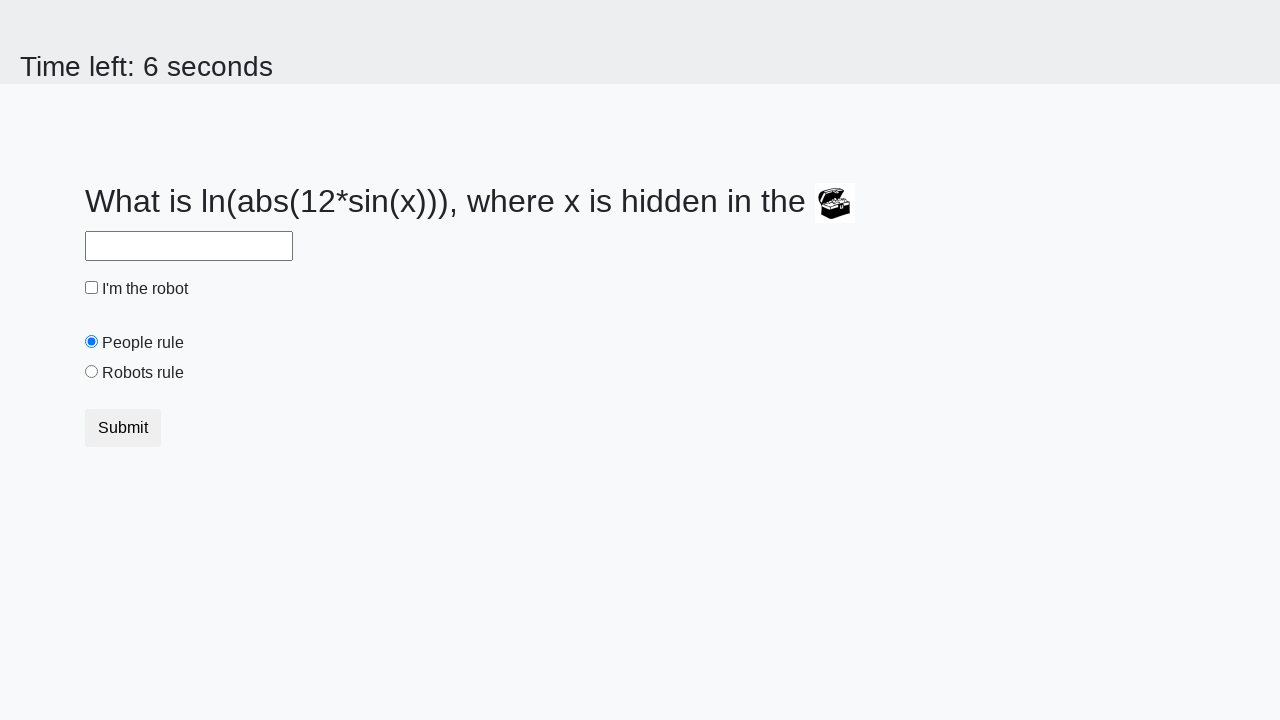

Calculated answer using formula log(abs(12 * sin(x))): 2.157929705396557
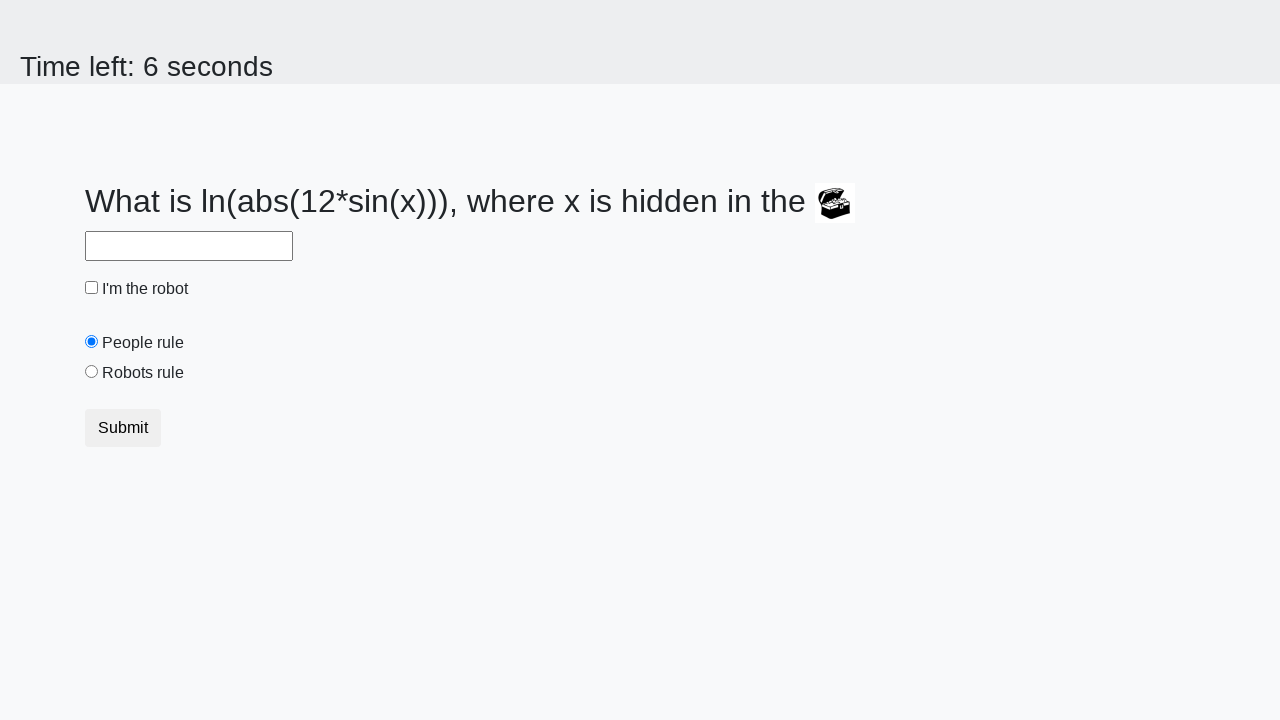

Filled answer field with calculated value: 2.157929705396557 on #answer
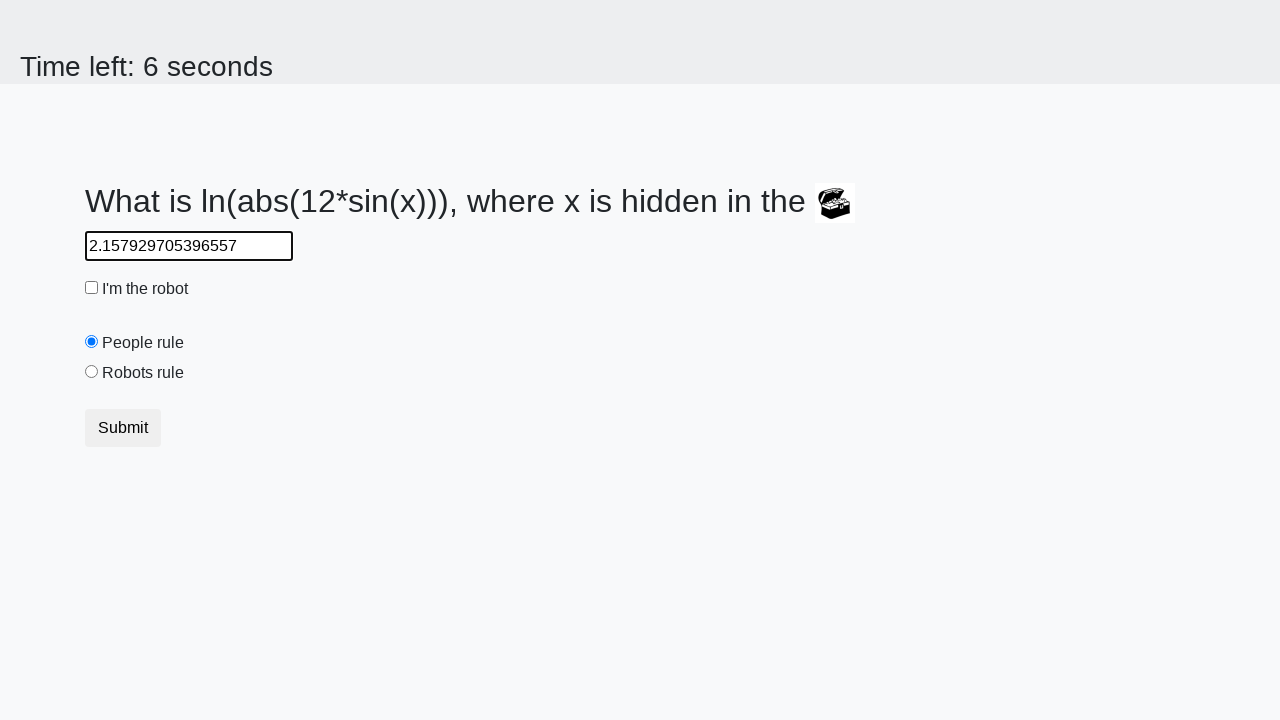

Checked the robot checkbox at (92, 288) on #robotCheckbox
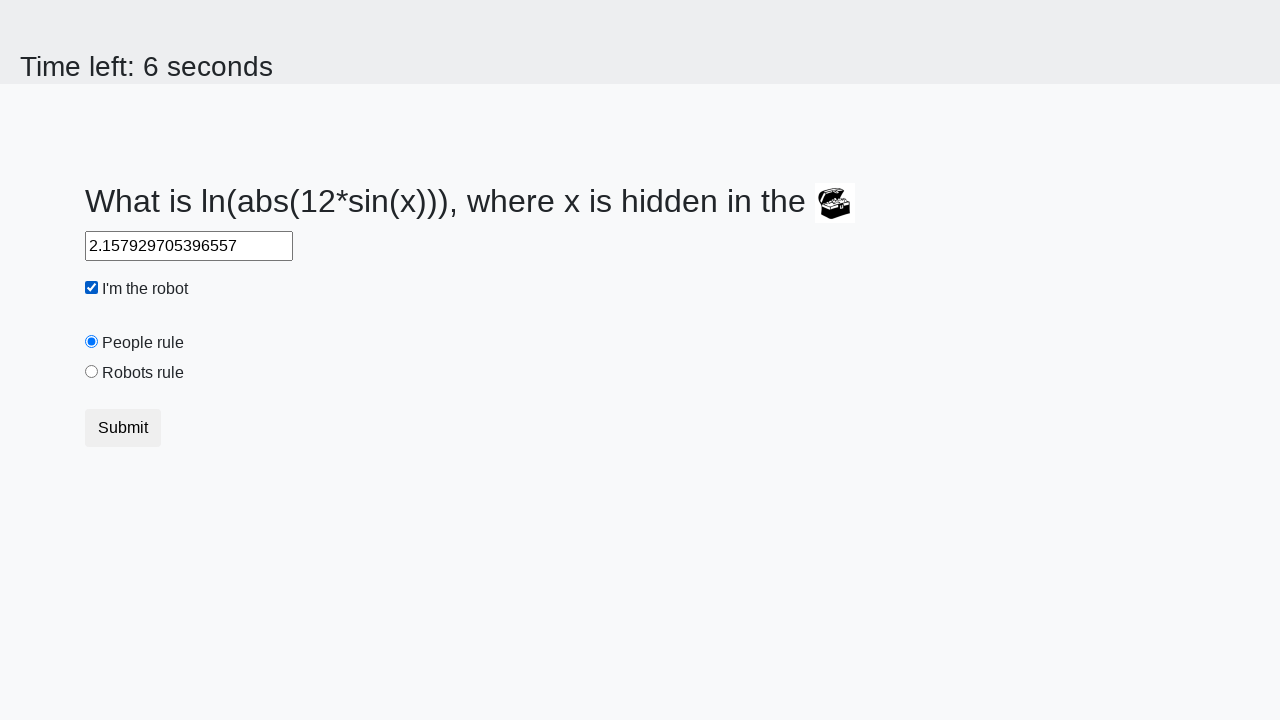

Checked the robots rule checkbox at (92, 372) on #robotsRule
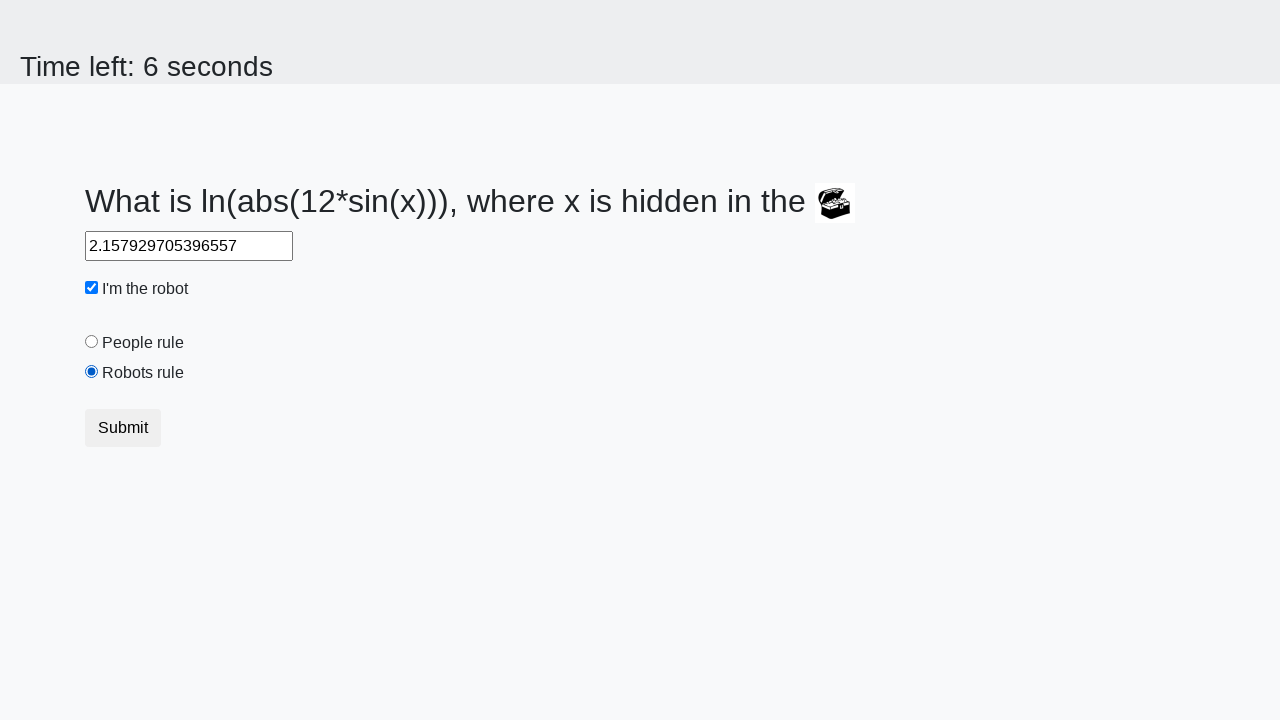

Clicked submit button to submit the form at (123, 428) on button.btn
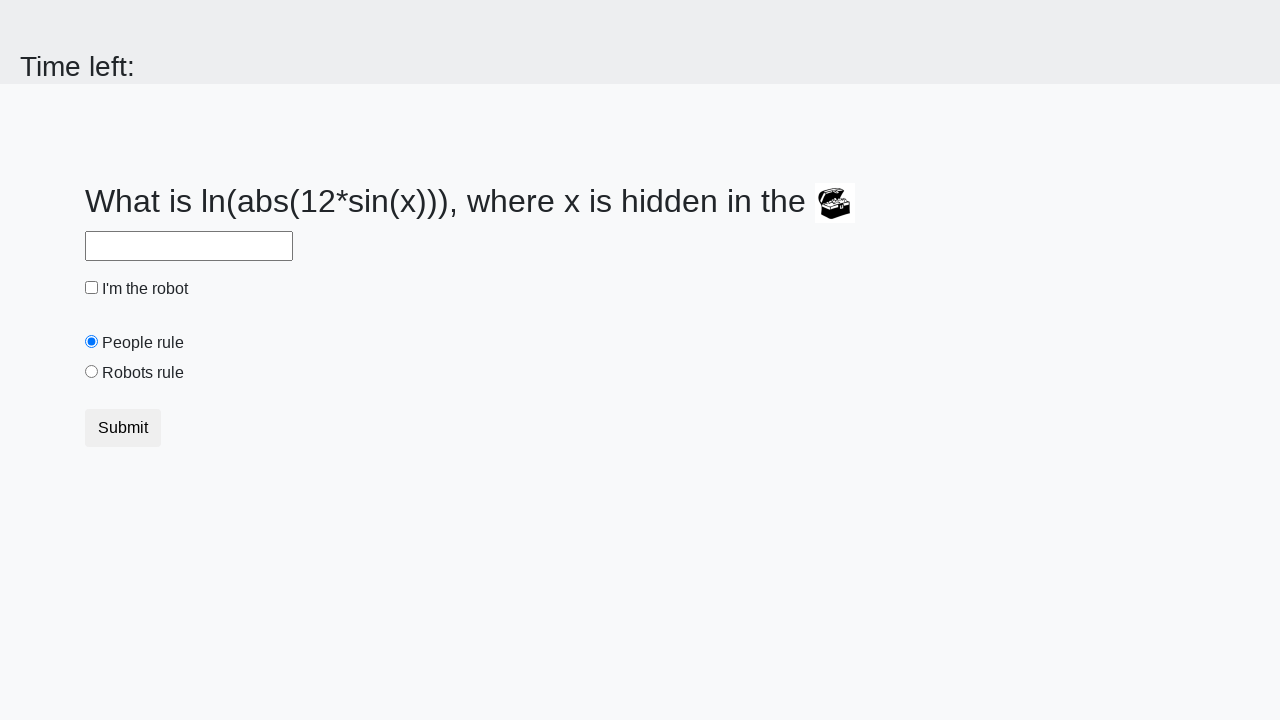

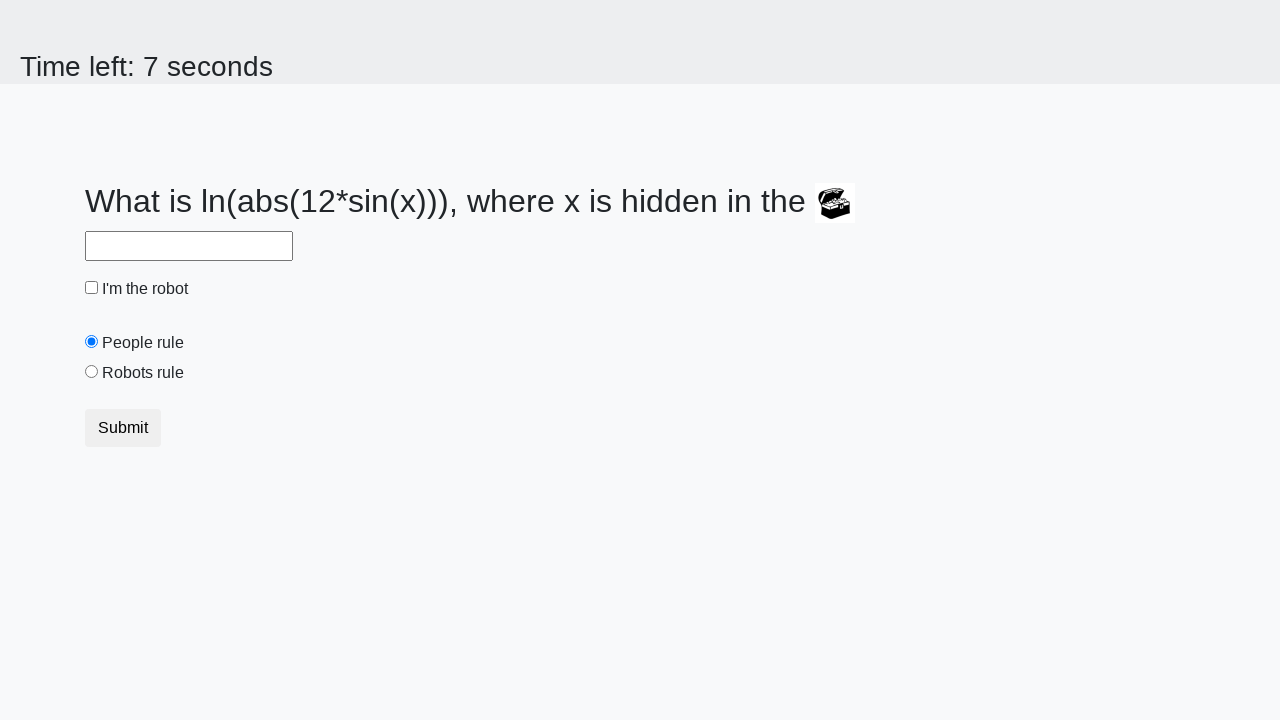